Tests a registration form by filling all fields (personal info, address, contact details, preferences, date of birth, password) with valid values and submitting, then verifies the displayed registration details on the result page.

Starting URL: https://anatoly-karpovich.github.io/demo-registration-form/

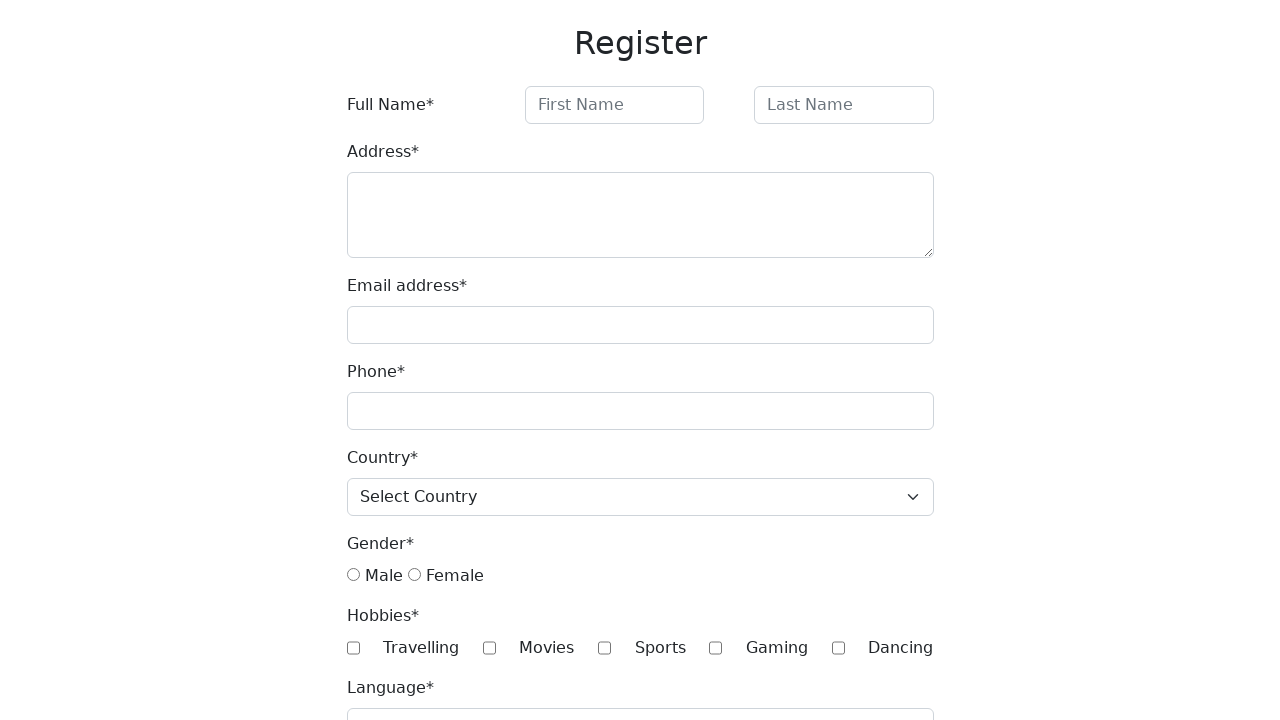

Filled first name field with 'Dmitriy' on #firstName
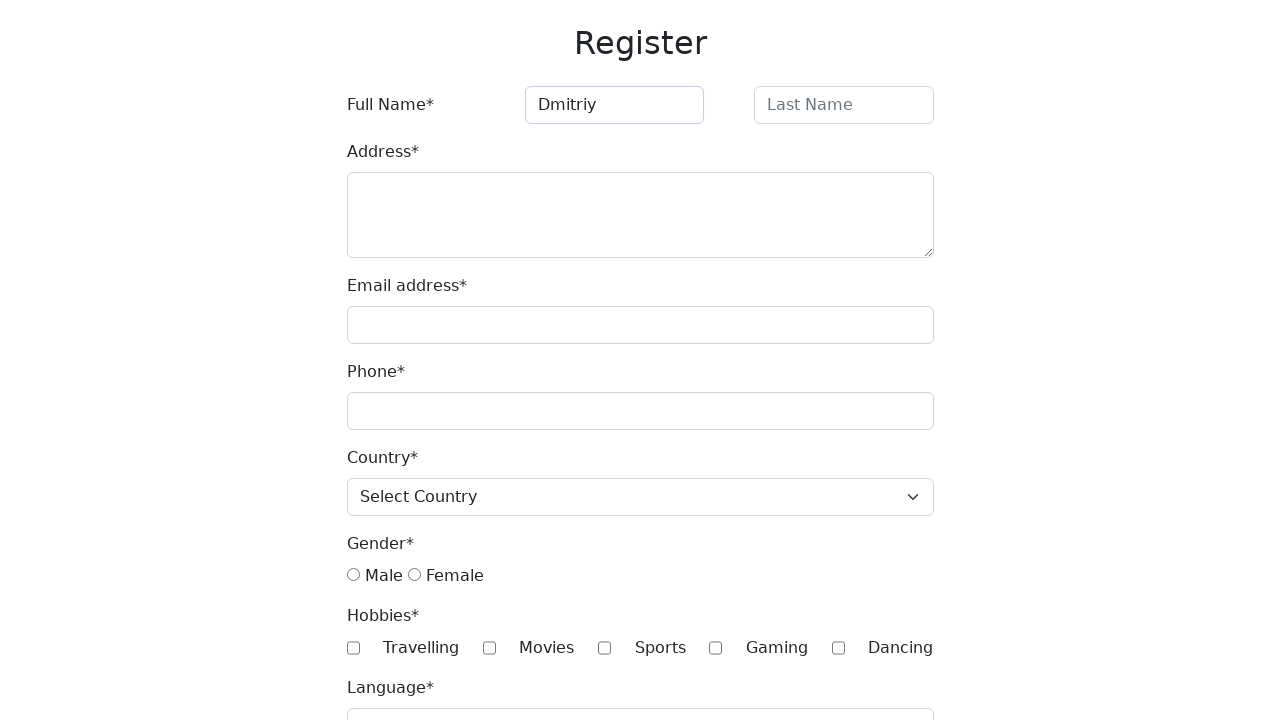

Filled last name field with 'Bohdanov' on #lastName
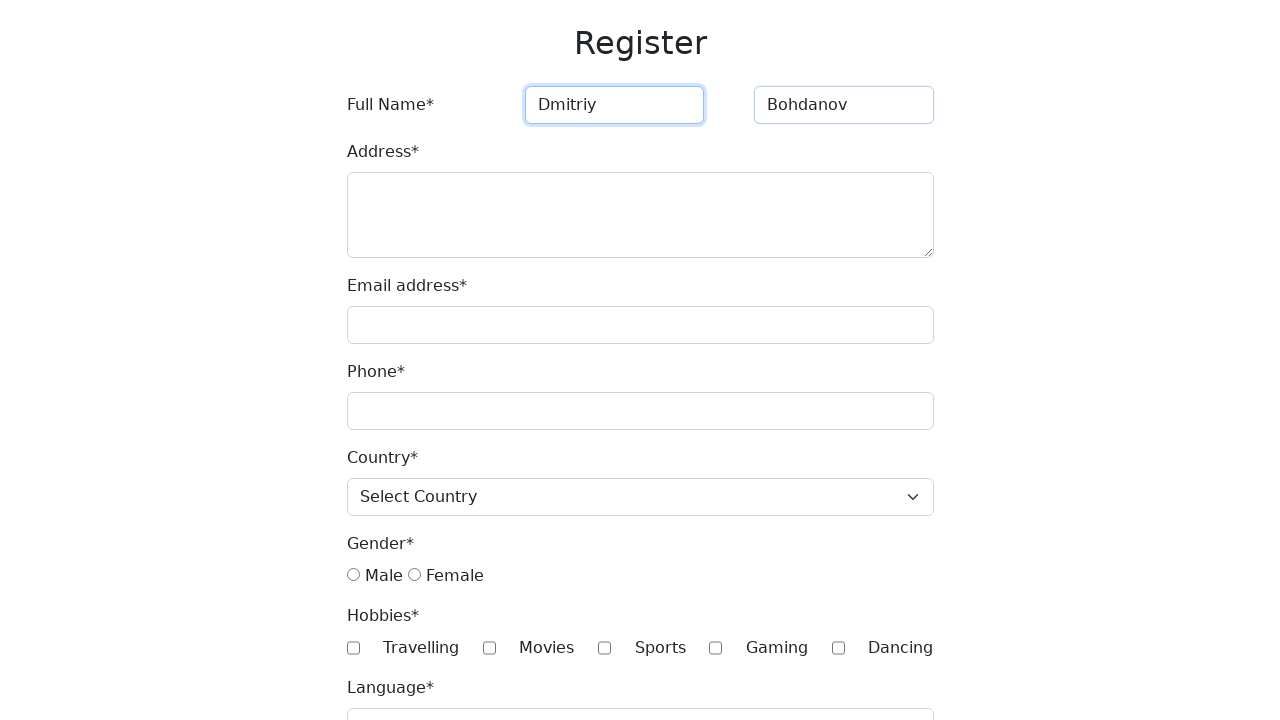

Filled address field with 'Street st. house number' on #address
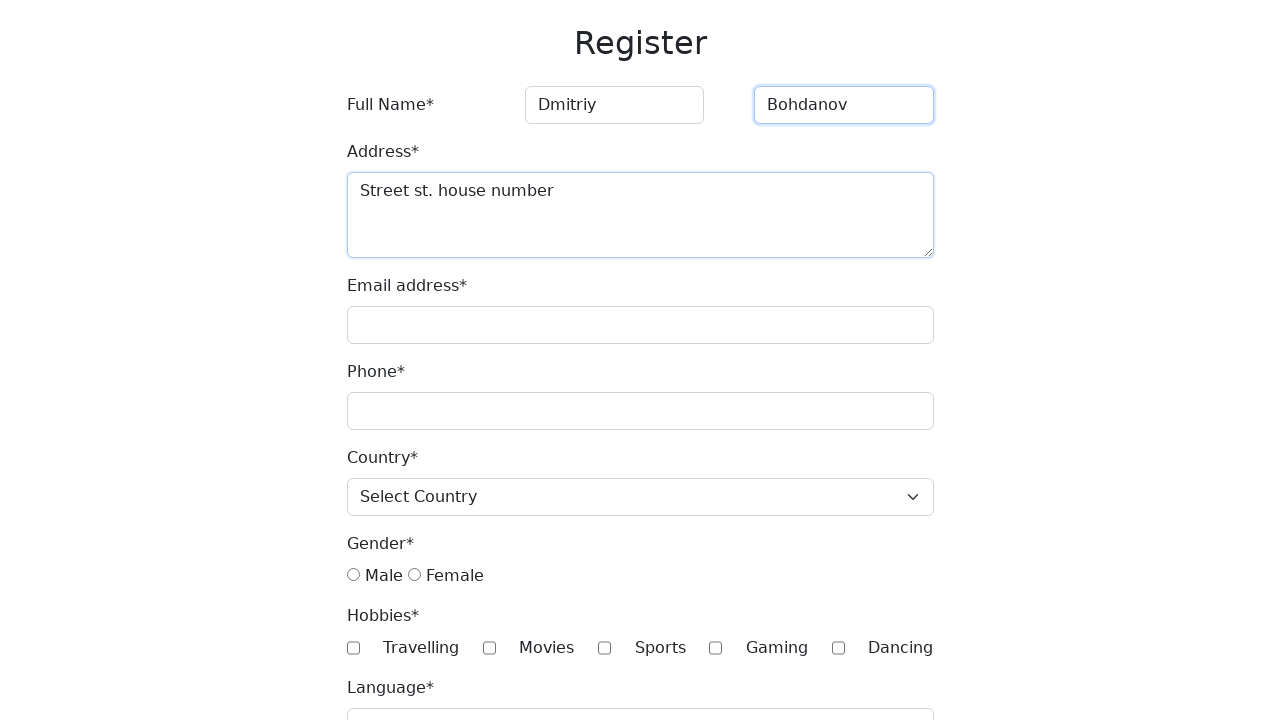

Filled email field with 'email@test.com' on #email
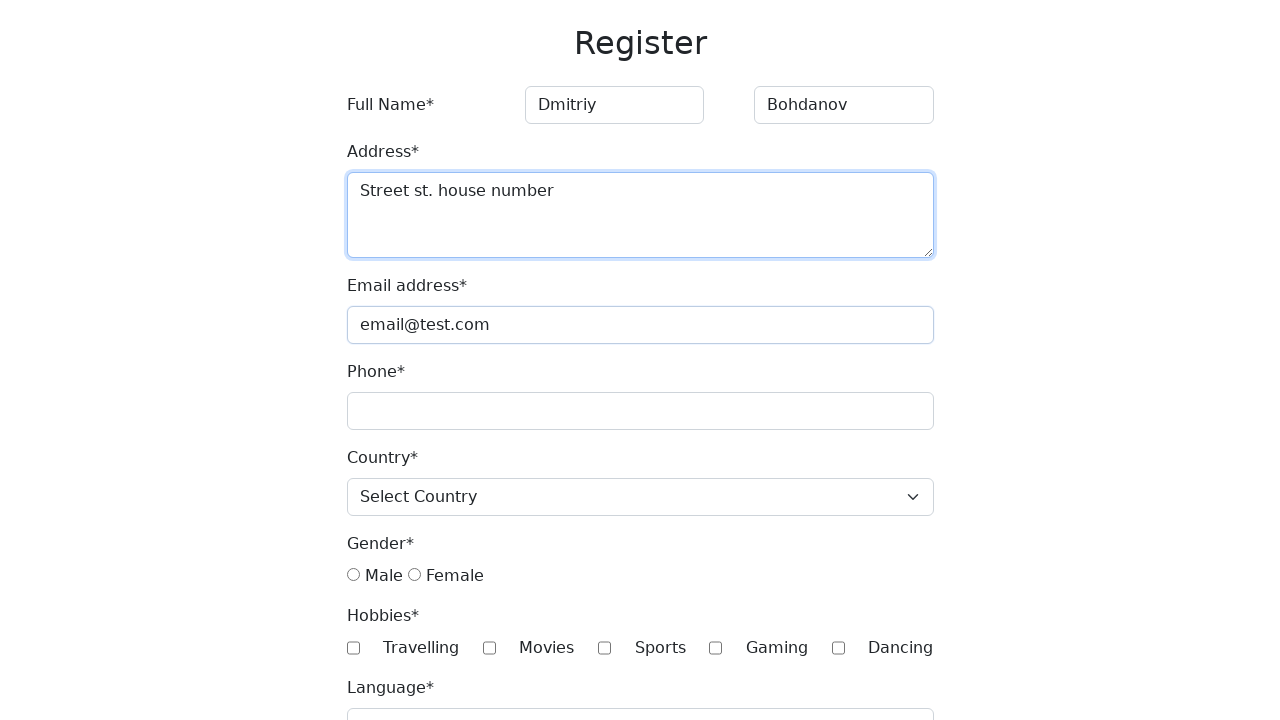

Filled phone field with '08008005050' on #phone
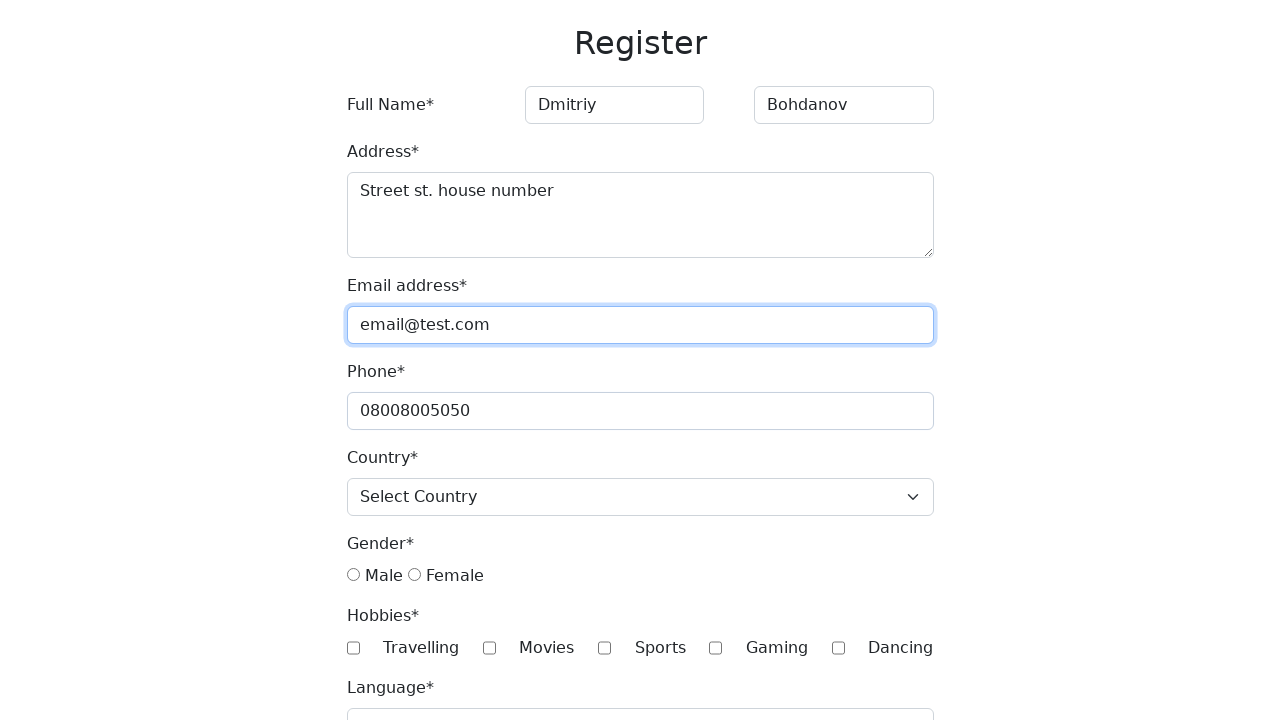

Selected 'USA' from country dropdown on #country
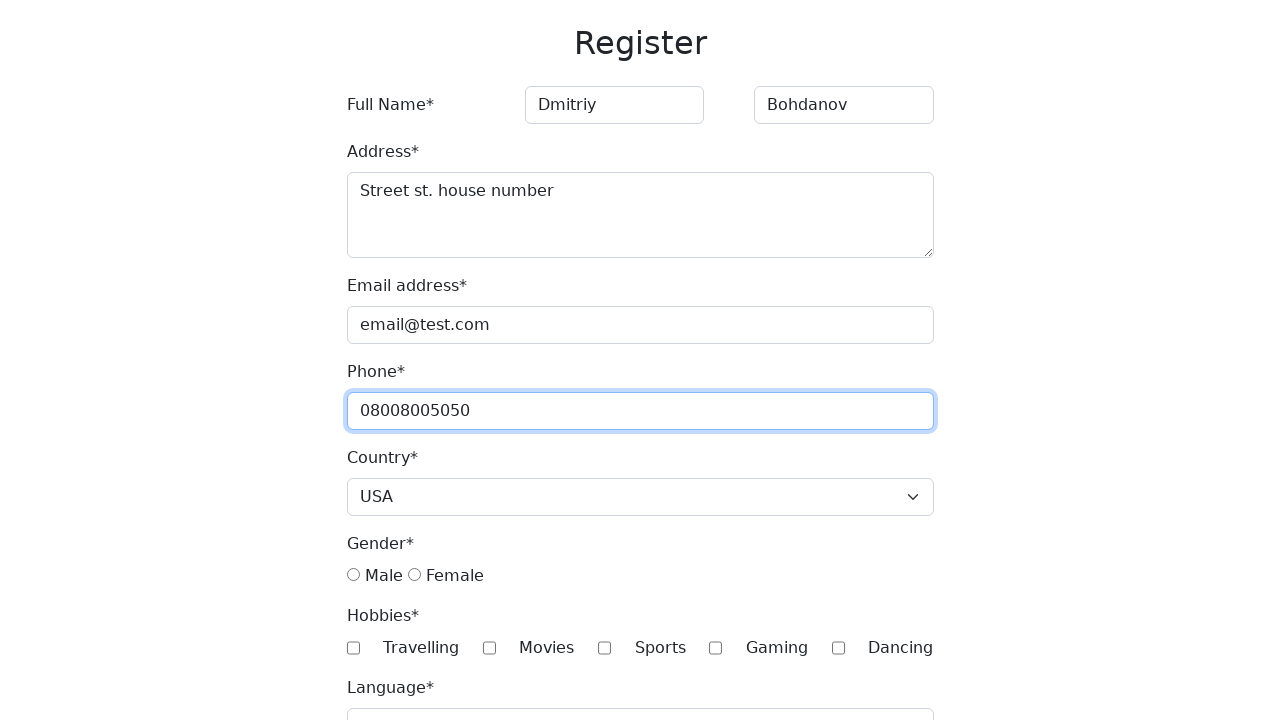

Selected 'male' gender option at (353, 575) on input[name="gender"][value="male"]
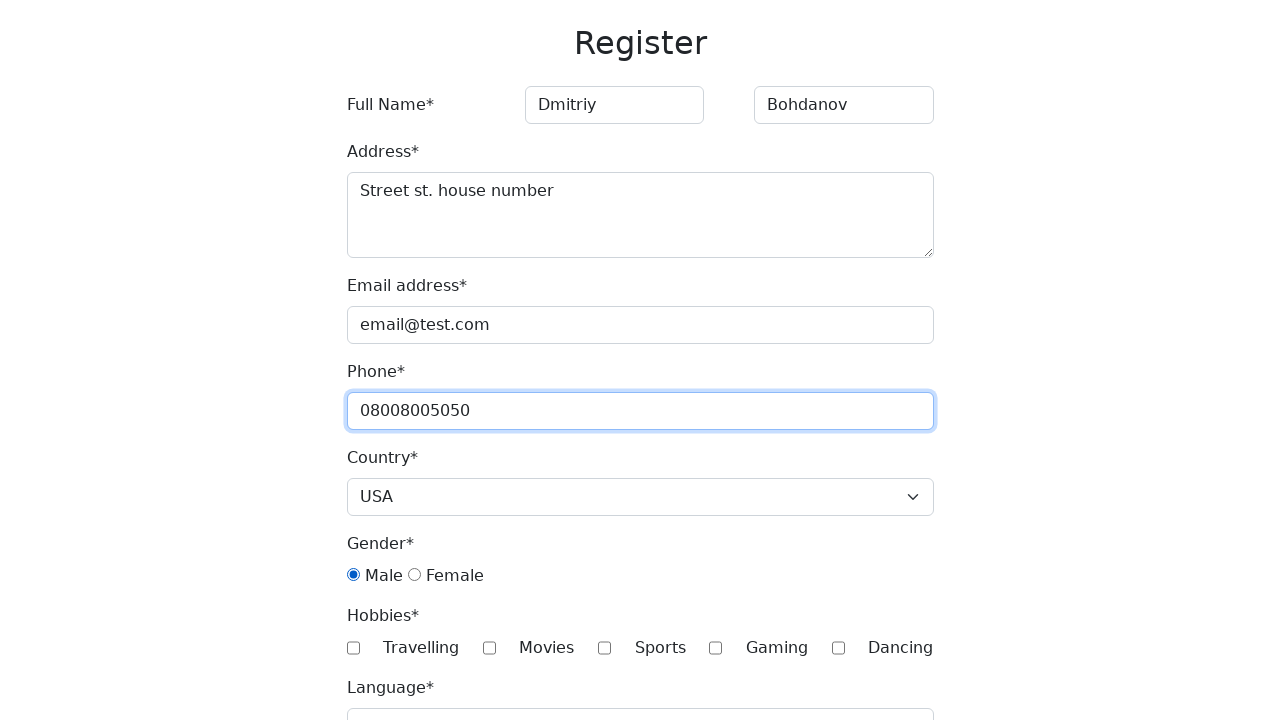

Selected 'Movies' hobby checkbox at (489, 648) on input.hobby[value="Movies"]
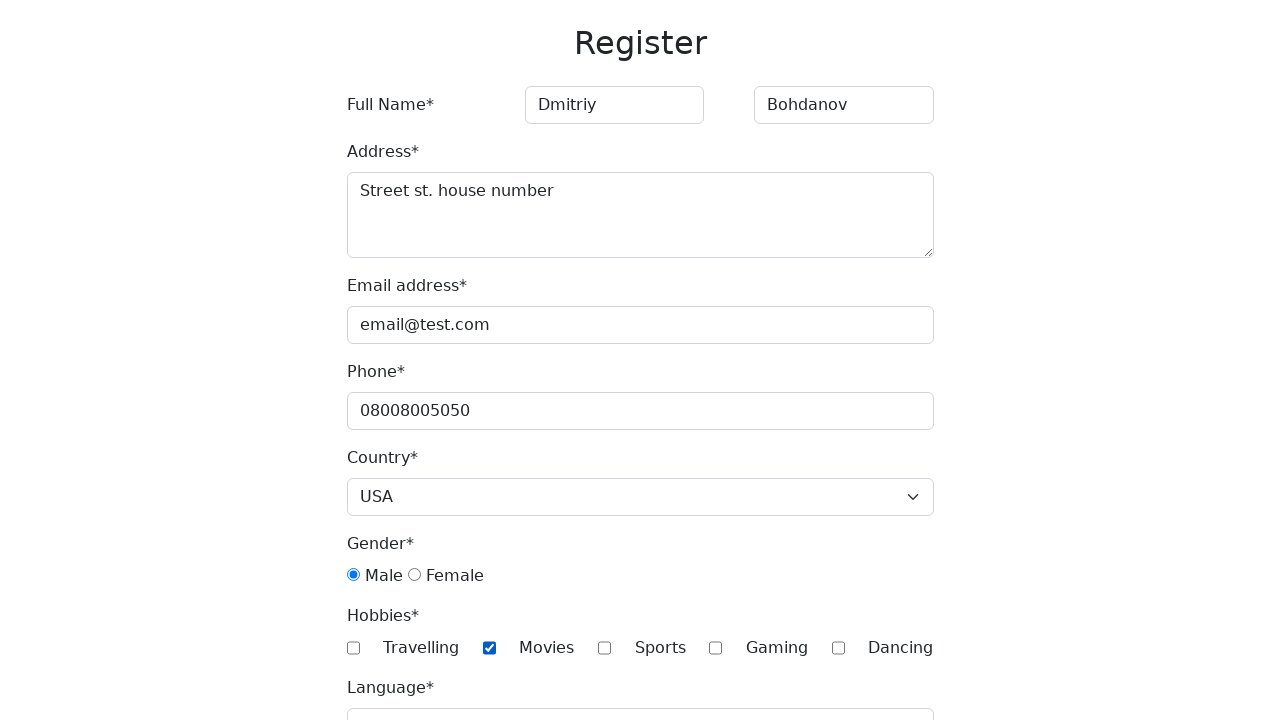

Filled language field with 'English' on #language
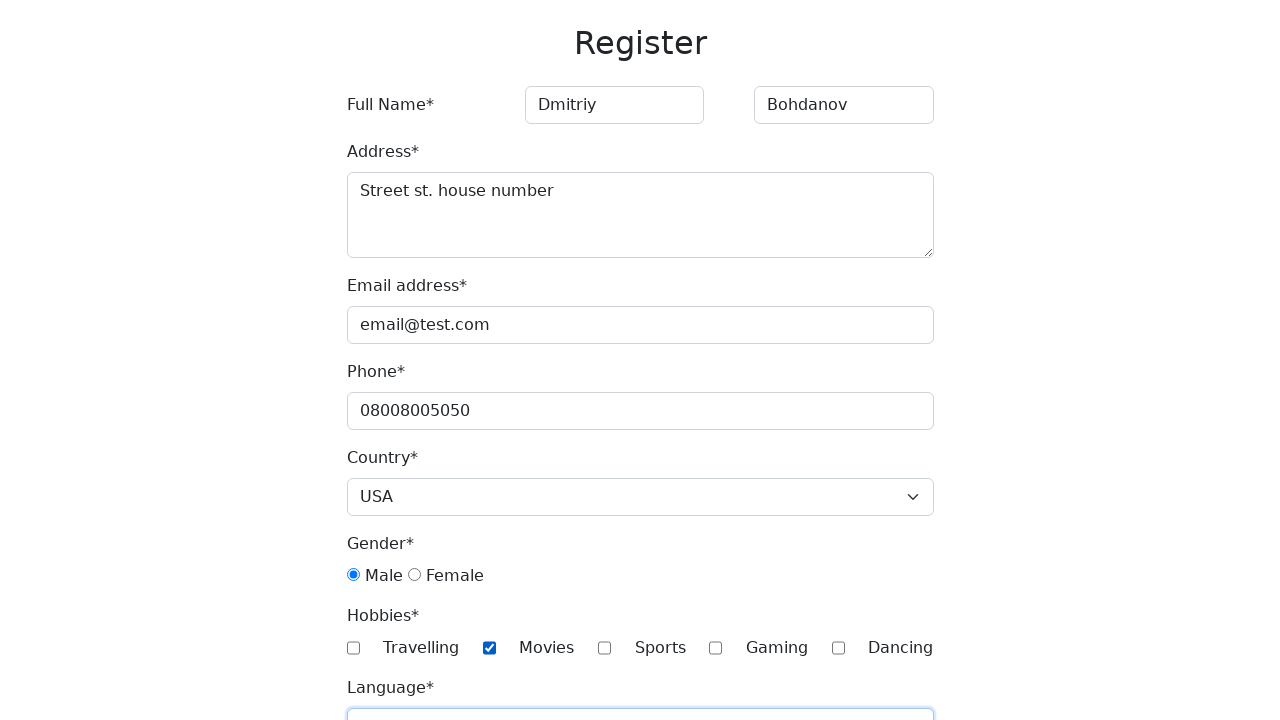

Selected 'JavaScript' and 'Python' from skills dropdown on #skills
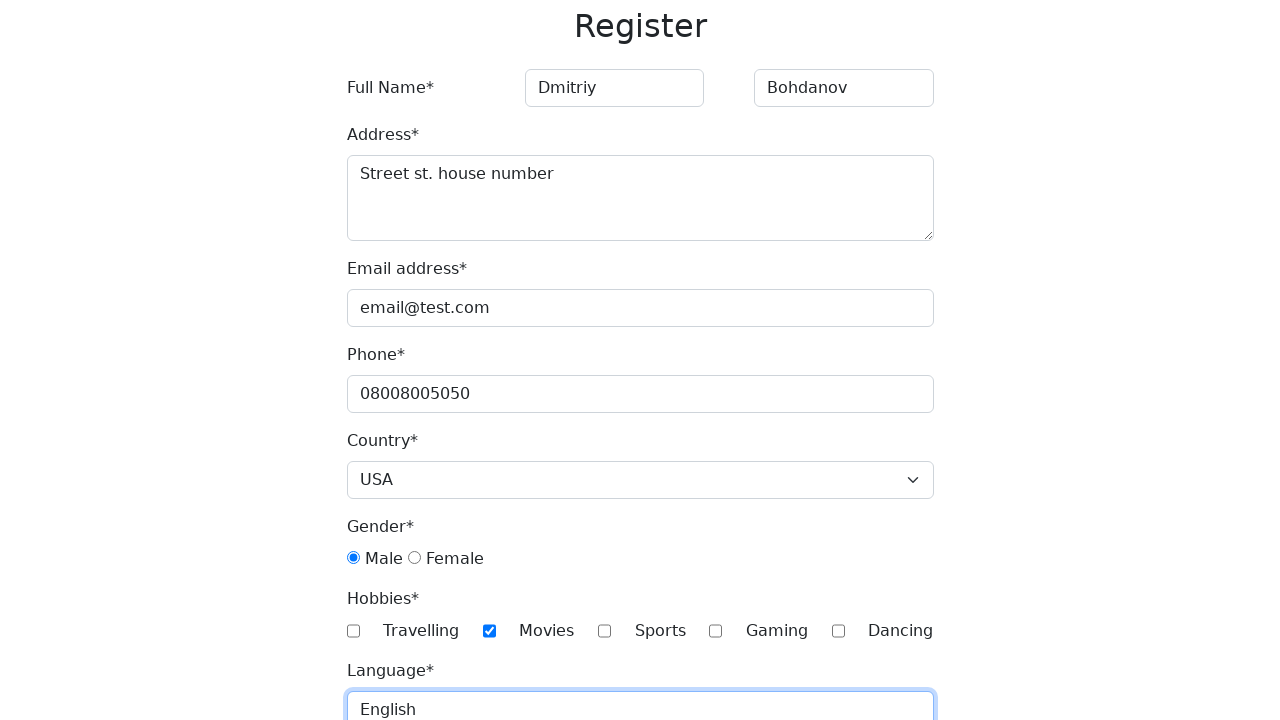

Selected birth year '1990' on #year
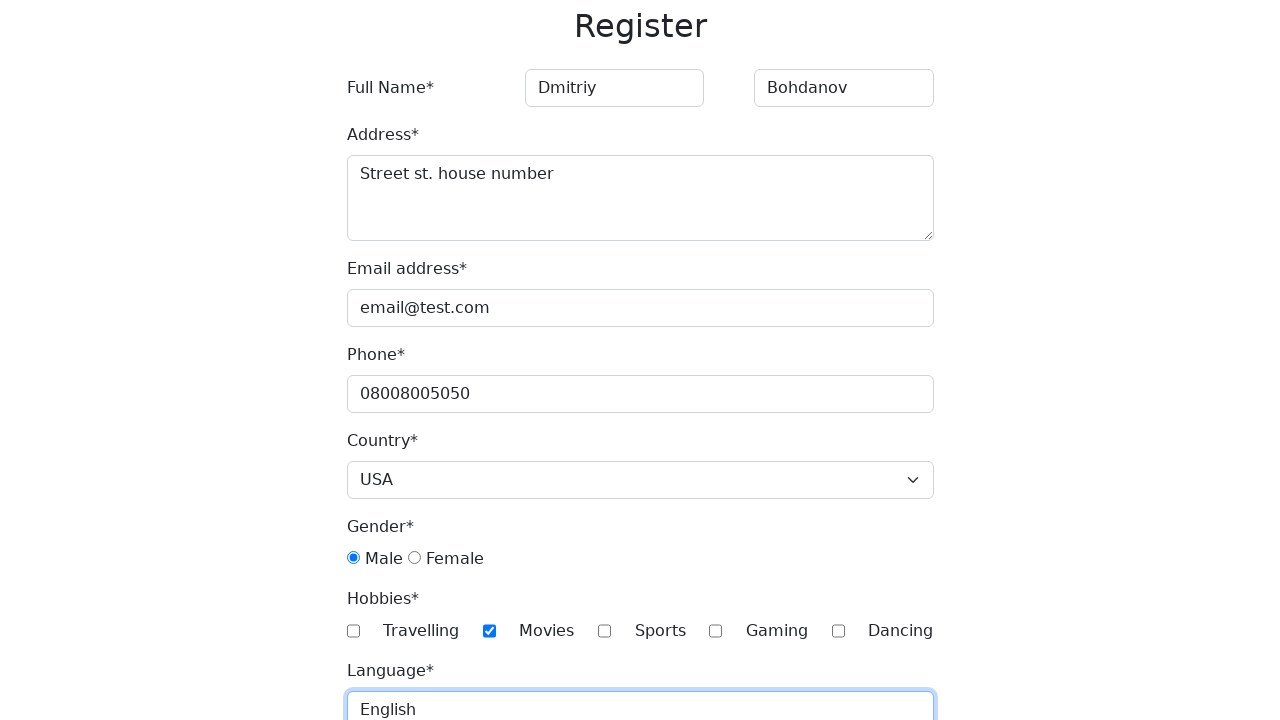

Selected birth month 'April' on #month
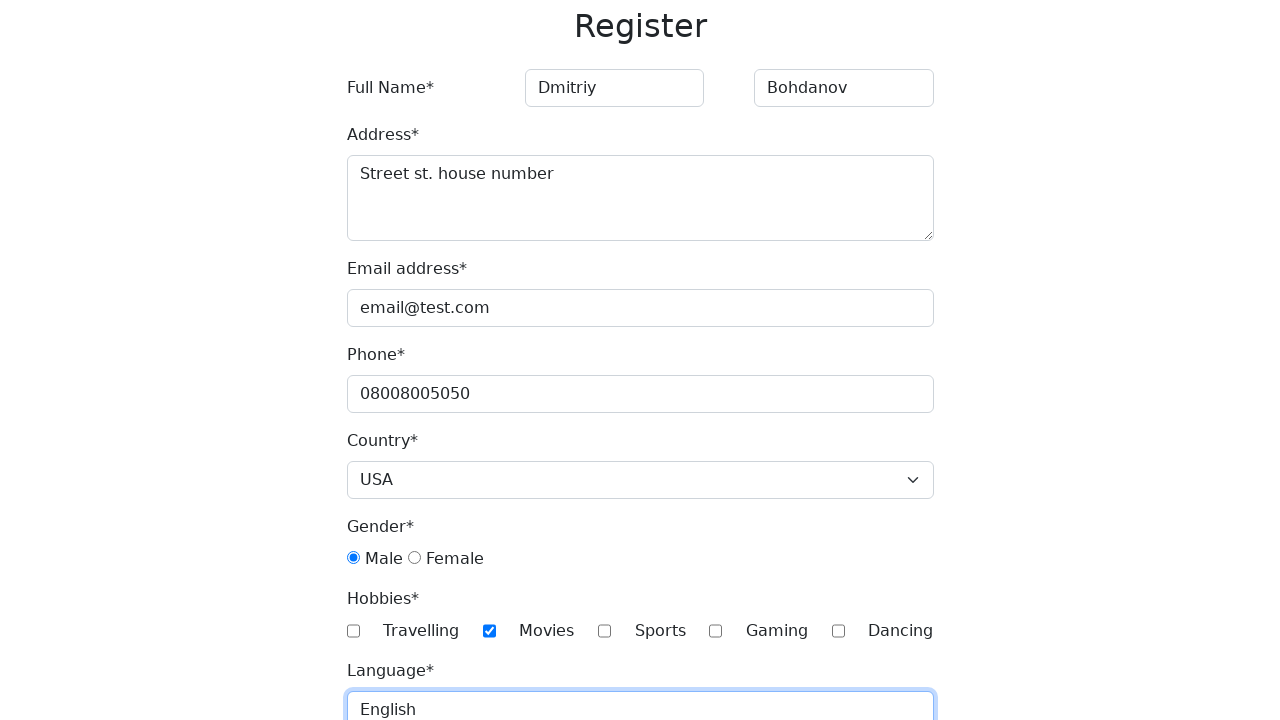

Selected birth day '4' on #day
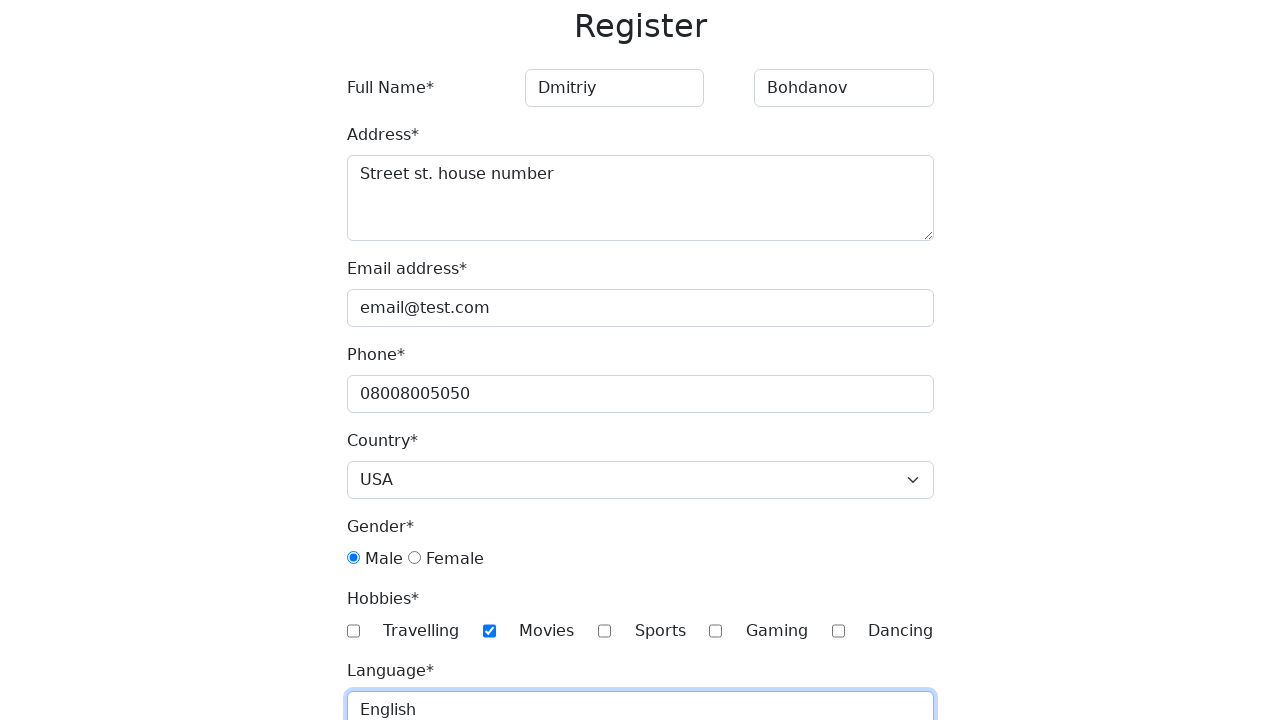

Filled password field with 'password123' on #password
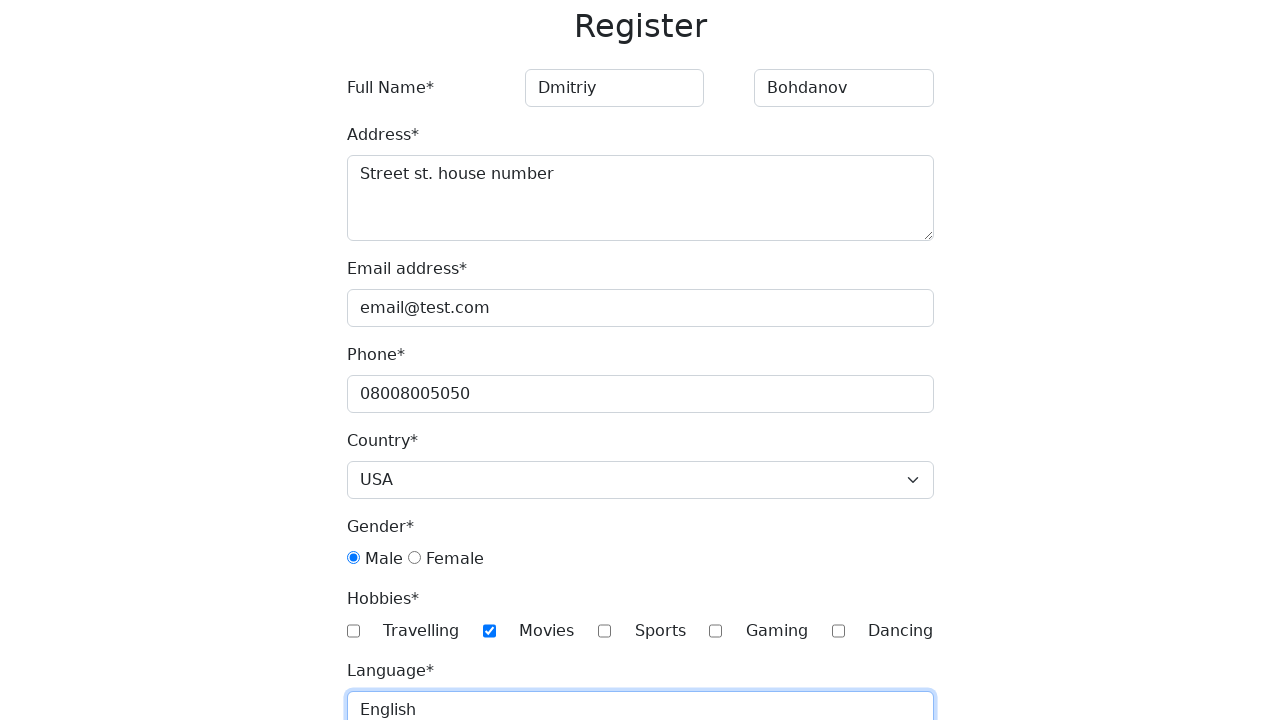

Filled password confirmation field with 'password123' on #password-confirm
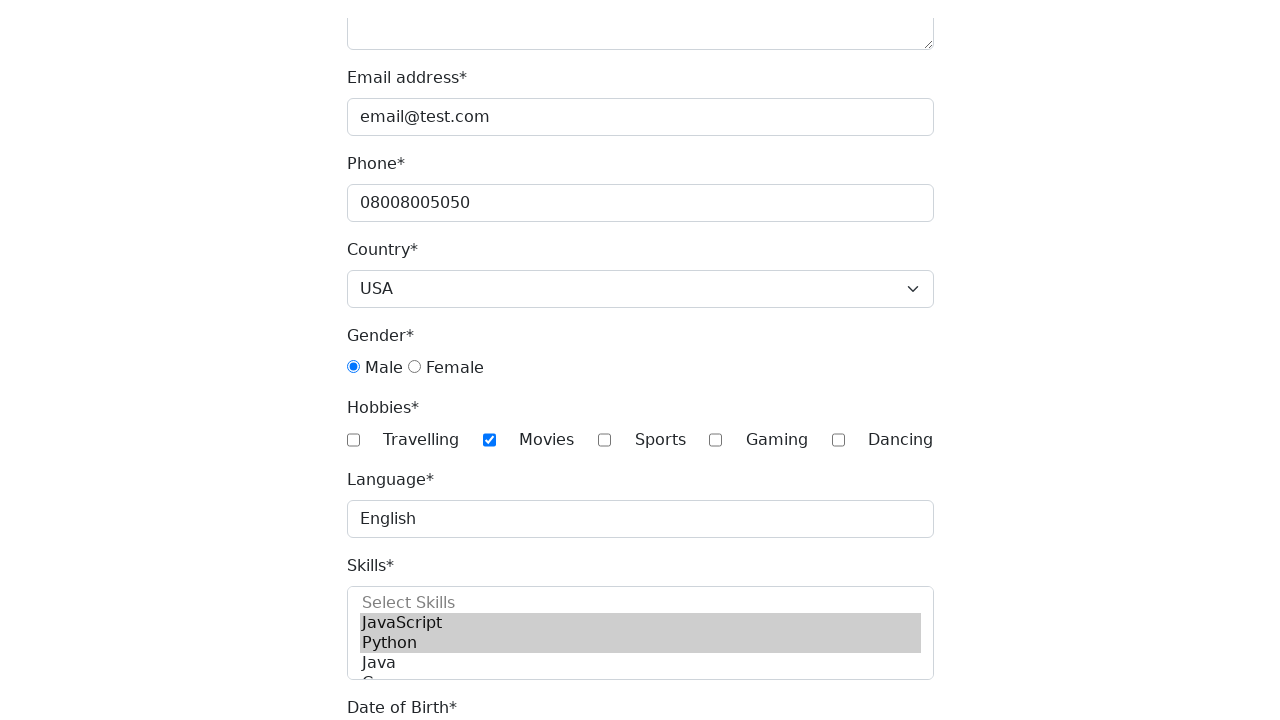

Clicked submit button to register at (388, 701) on button[type="submit"]
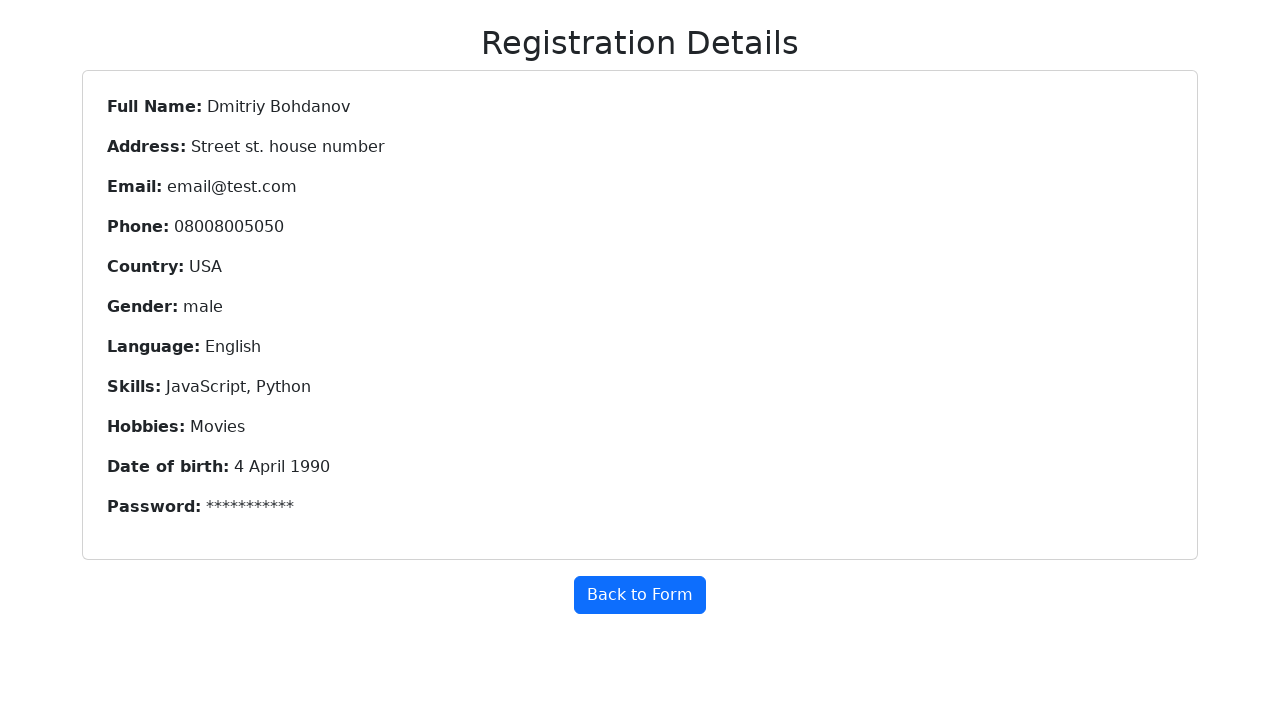

Registration result page loaded successfully
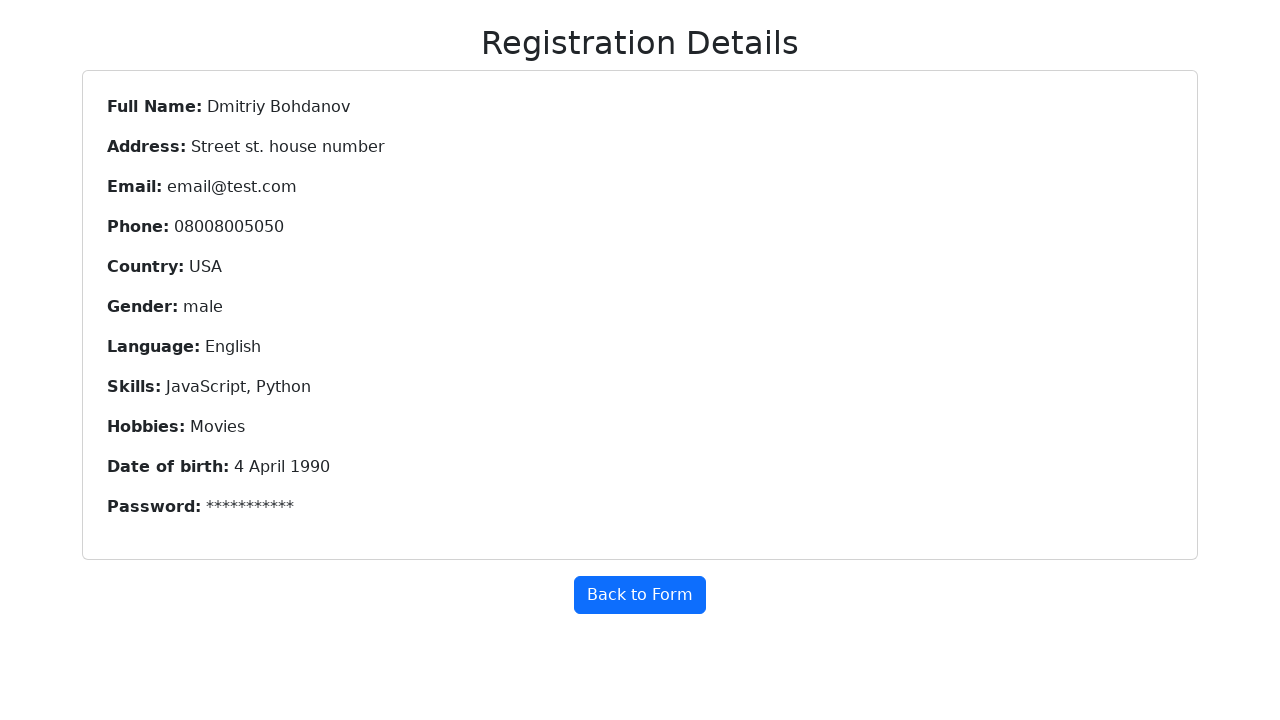

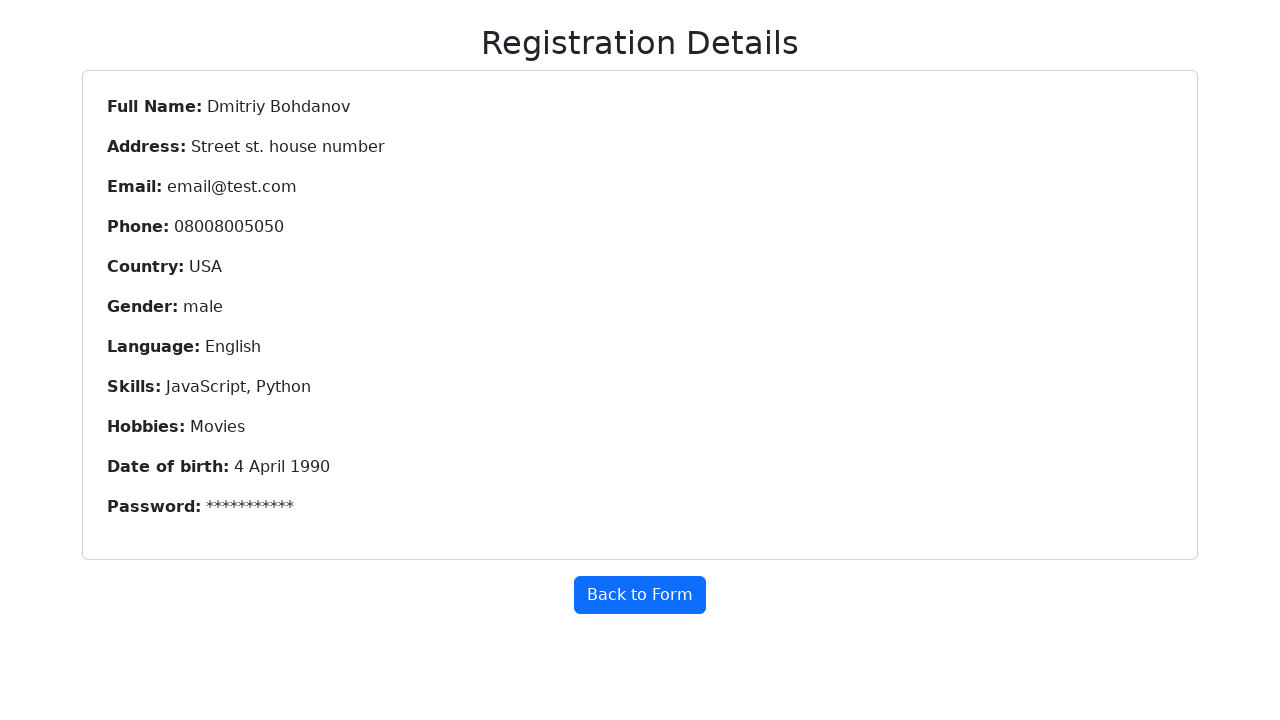